Navigates through multiple predchamp.com subdomains and verifies the presence of ad slot elements on each page

Starting URL: https://473.win.predchamp.com

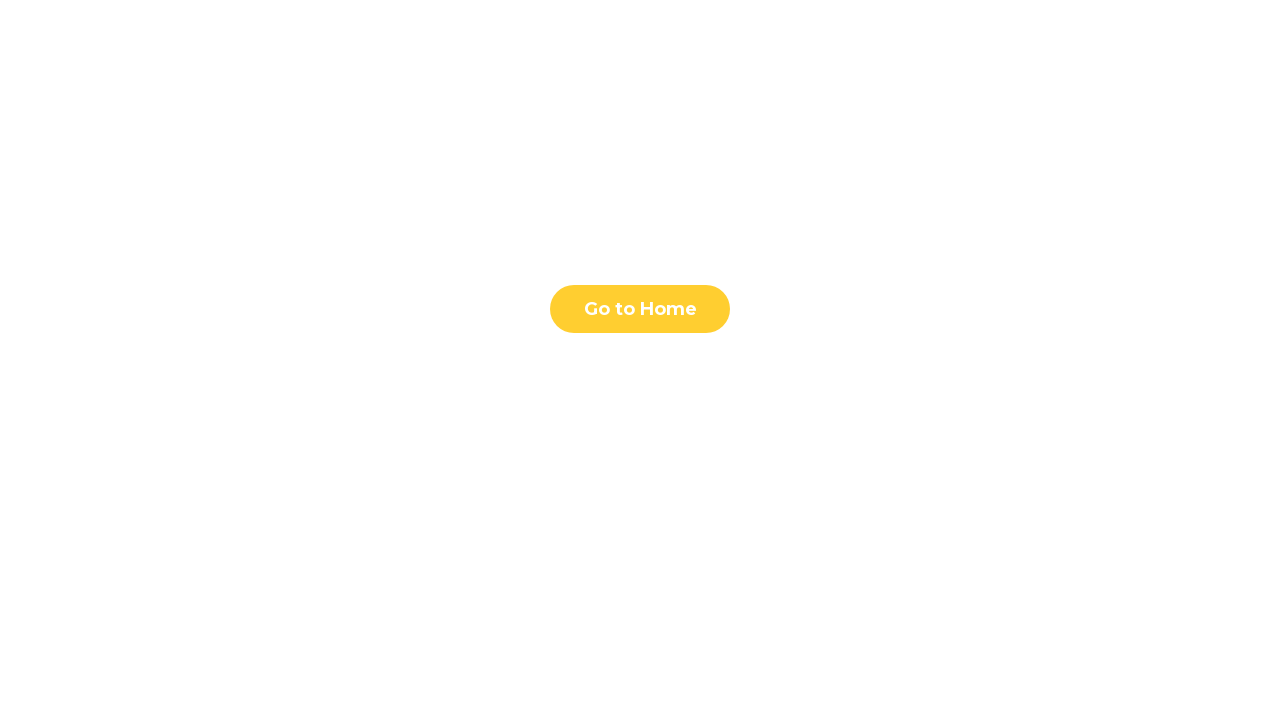

Initial page: ad slot element not found
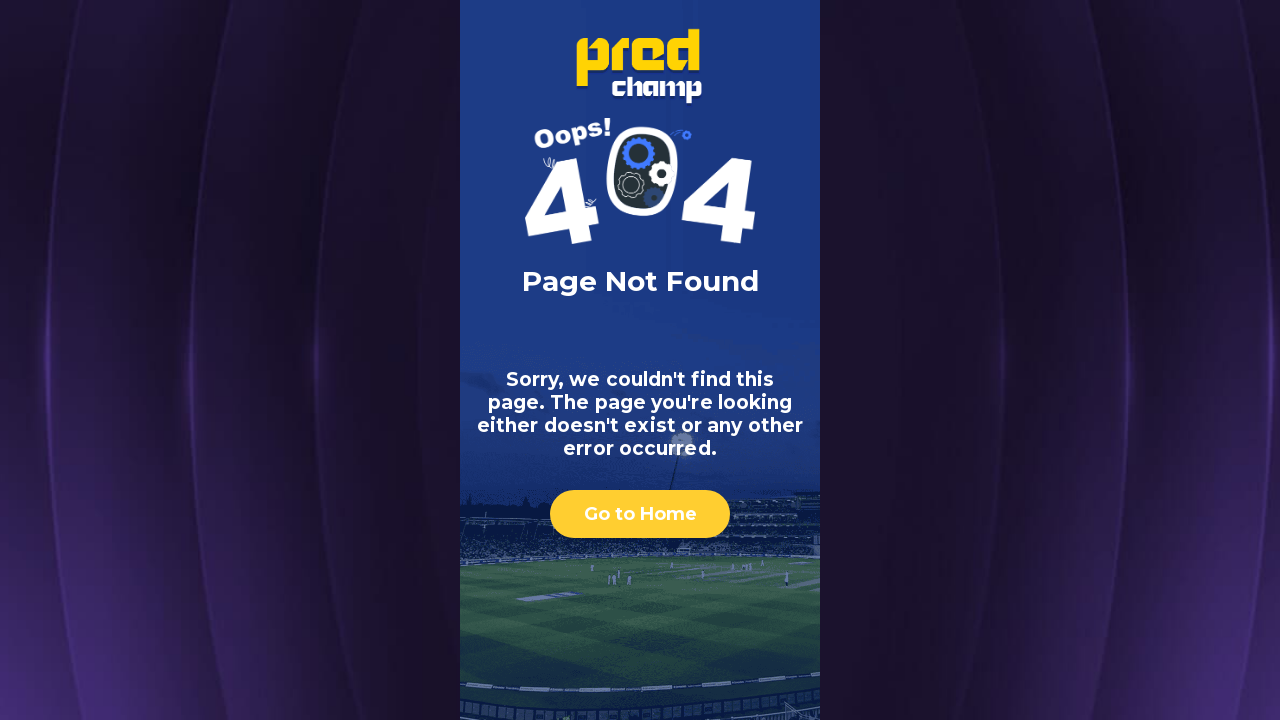

Navigated to https://474.win.predchamp.com
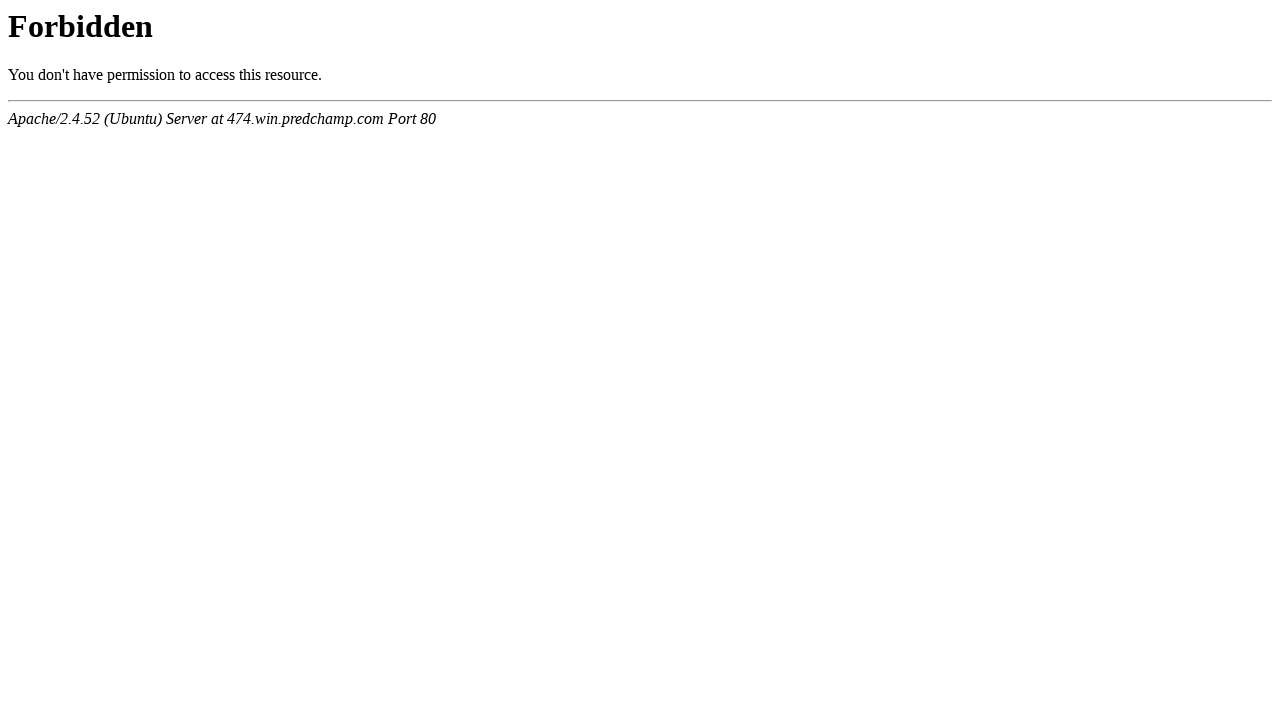

Ad slot element not found on https://474.win.predchamp.com
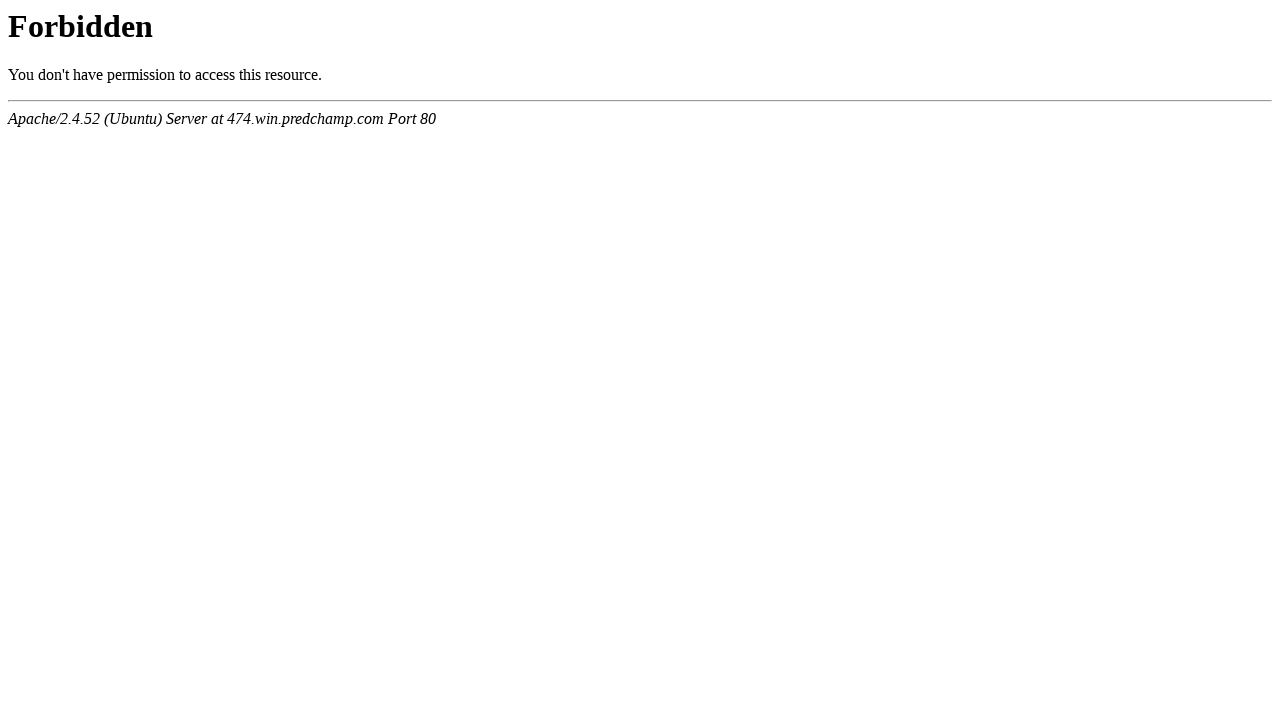

Navigated to https://475.win.predchamp.com
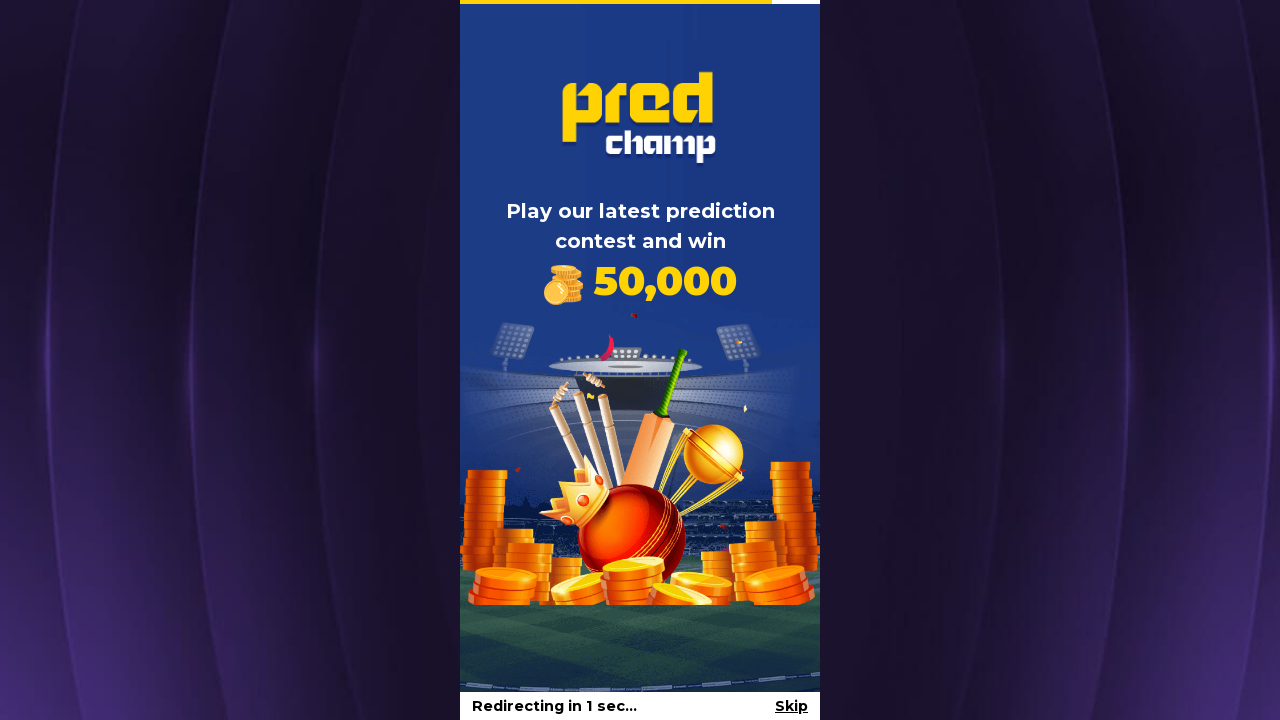

Ad slot element found on https://475.win.predchamp.com
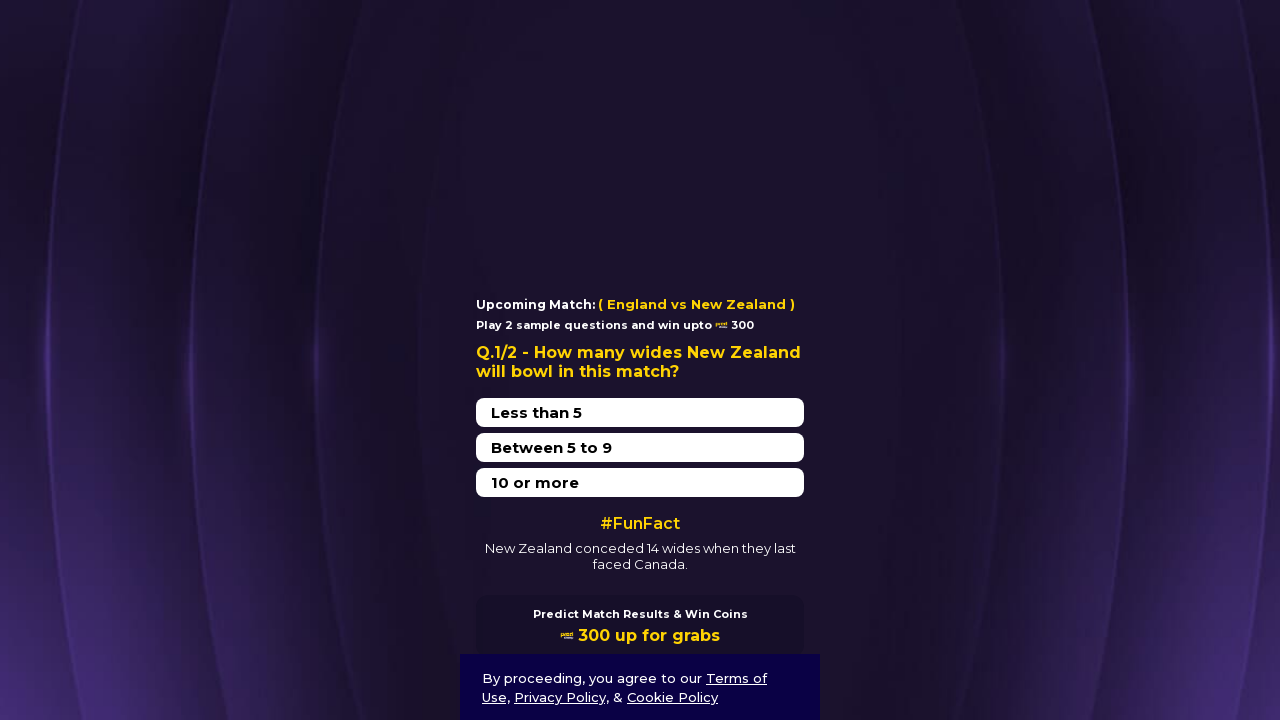

Navigated to https://476.win.predchamp.com
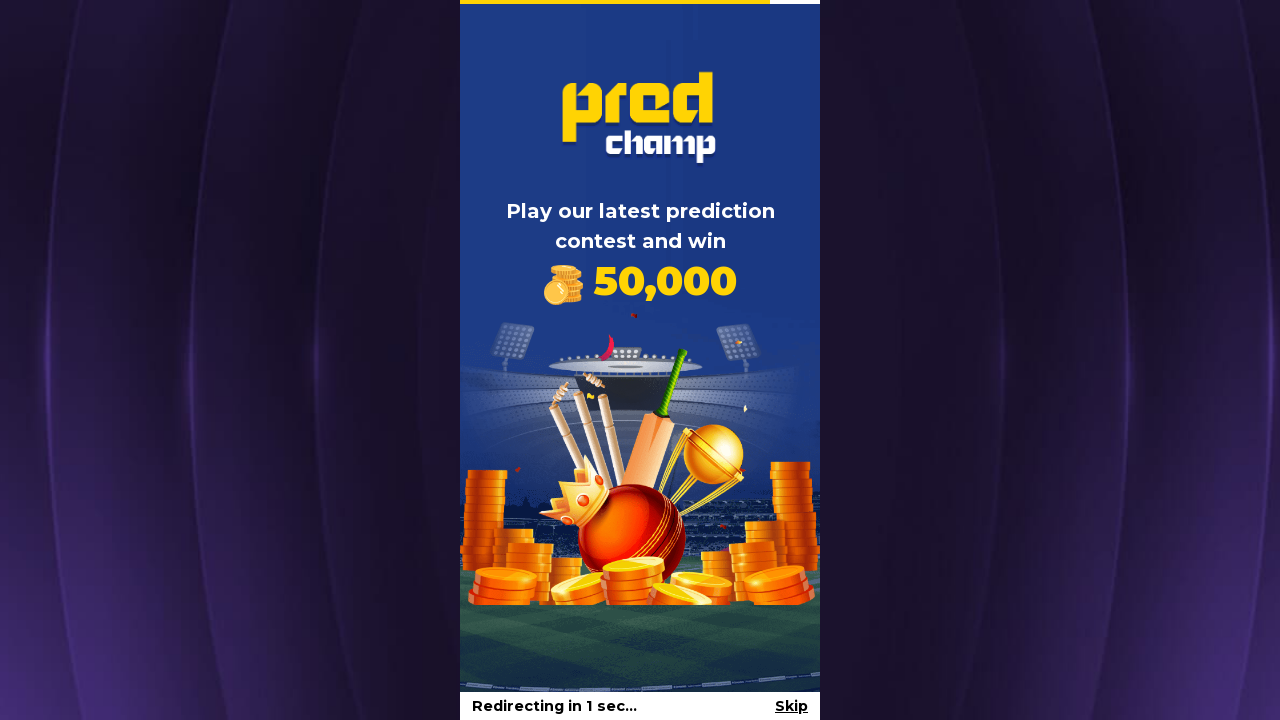

Ad slot element not found on https://476.win.predchamp.com
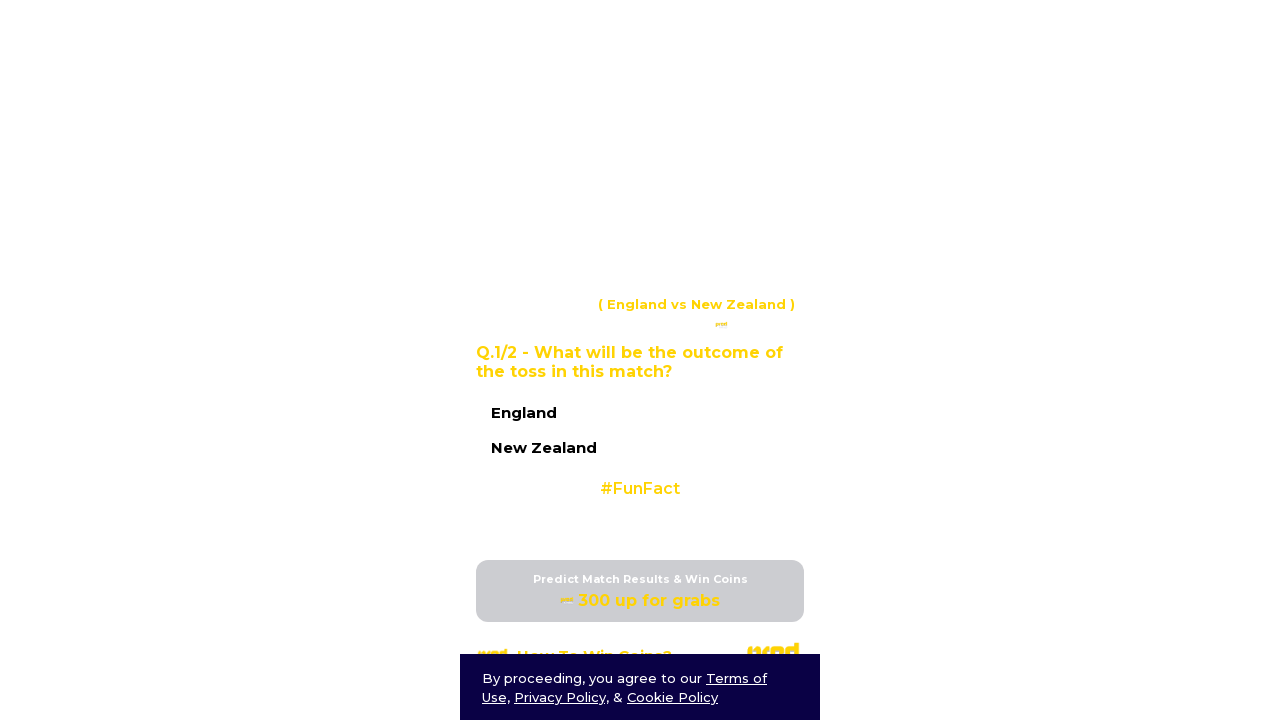

Navigated to https://420.win.predchamp.com
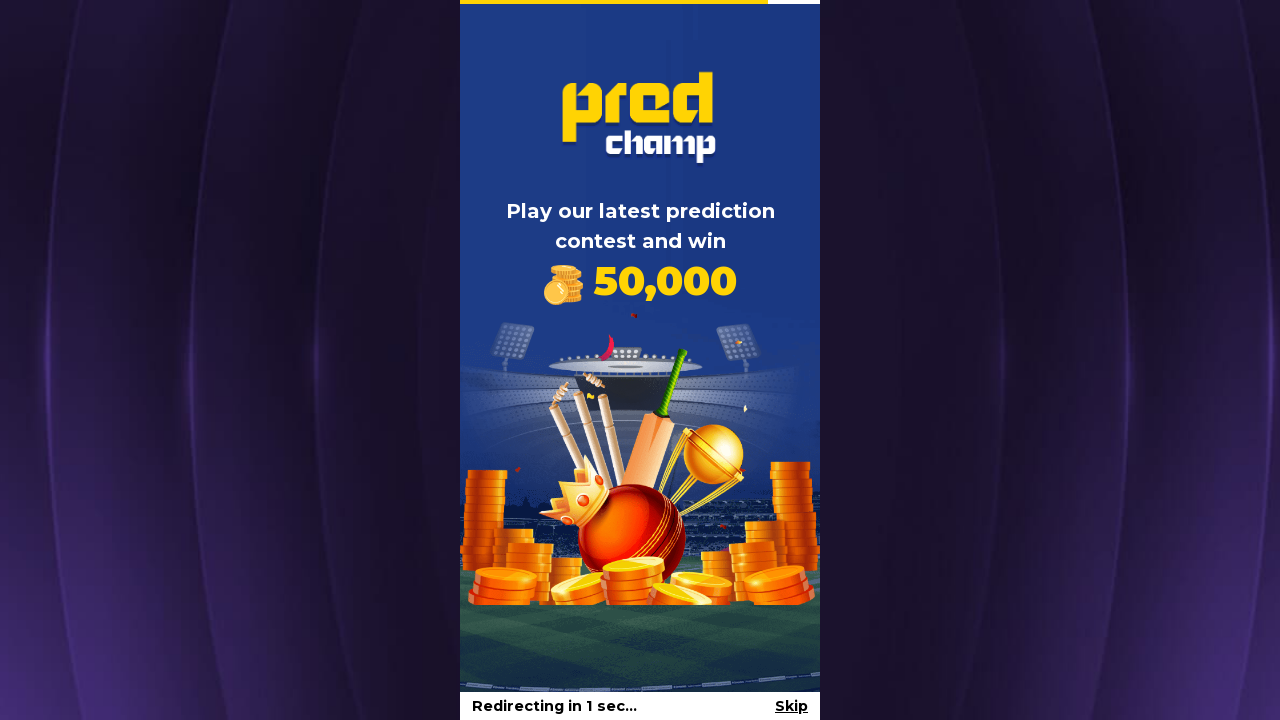

Ad slot element found on https://420.win.predchamp.com
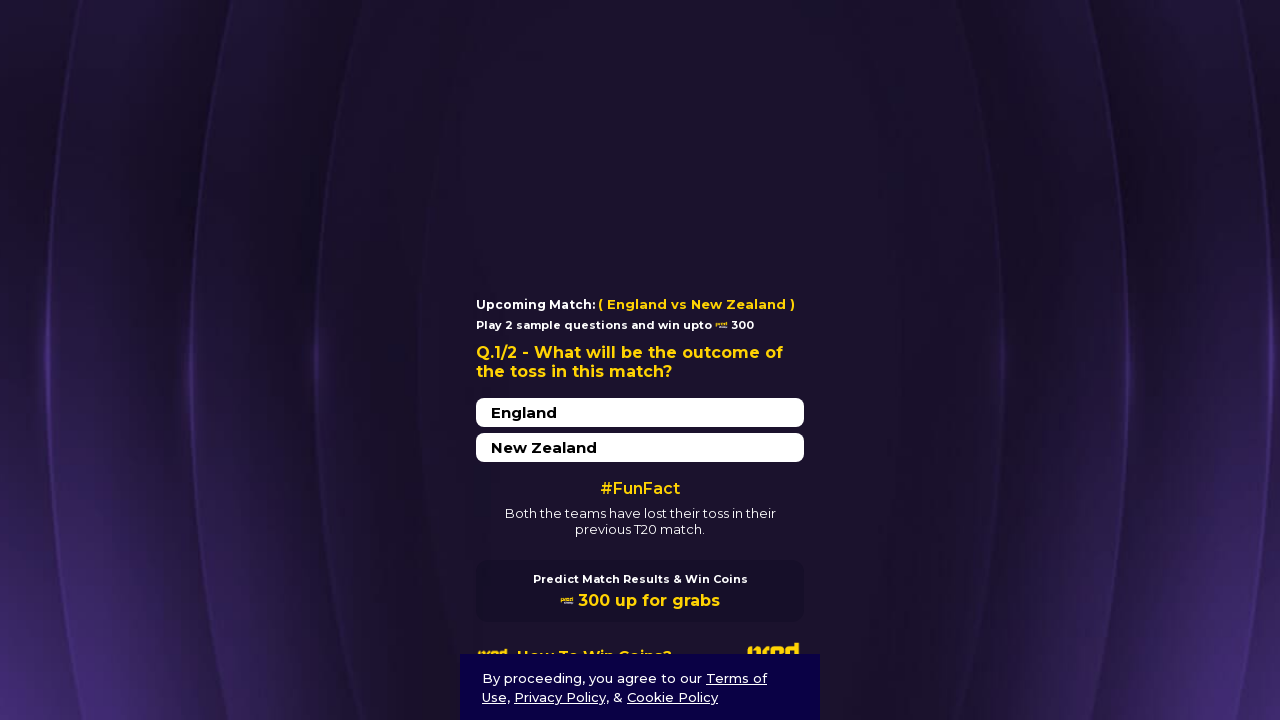

Navigated to https://400.win.predchamp.com
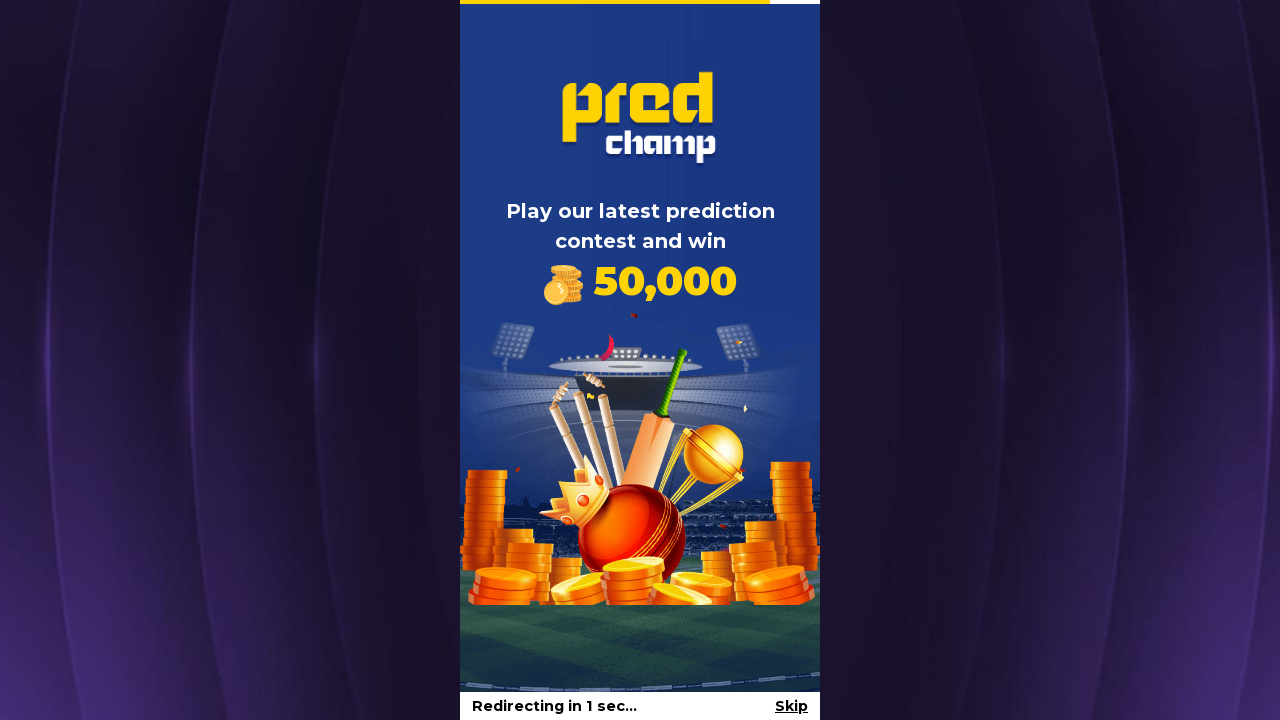

Ad slot element not found on https://400.win.predchamp.com
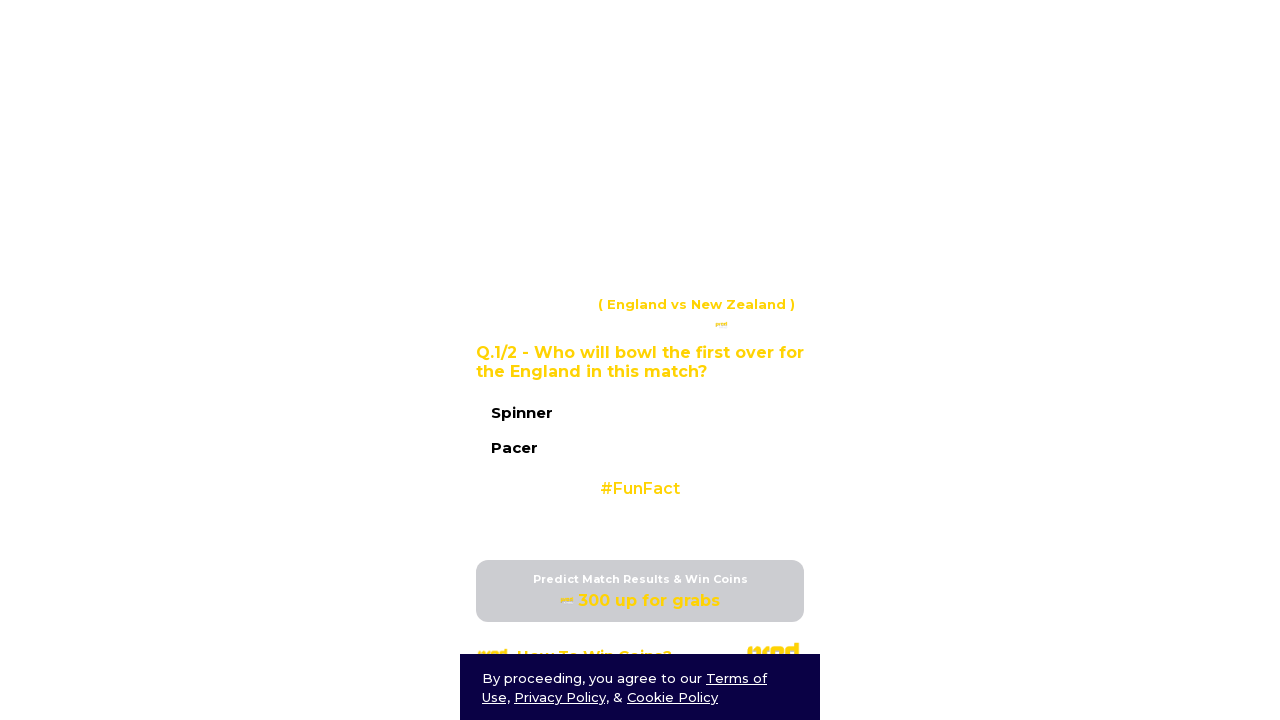

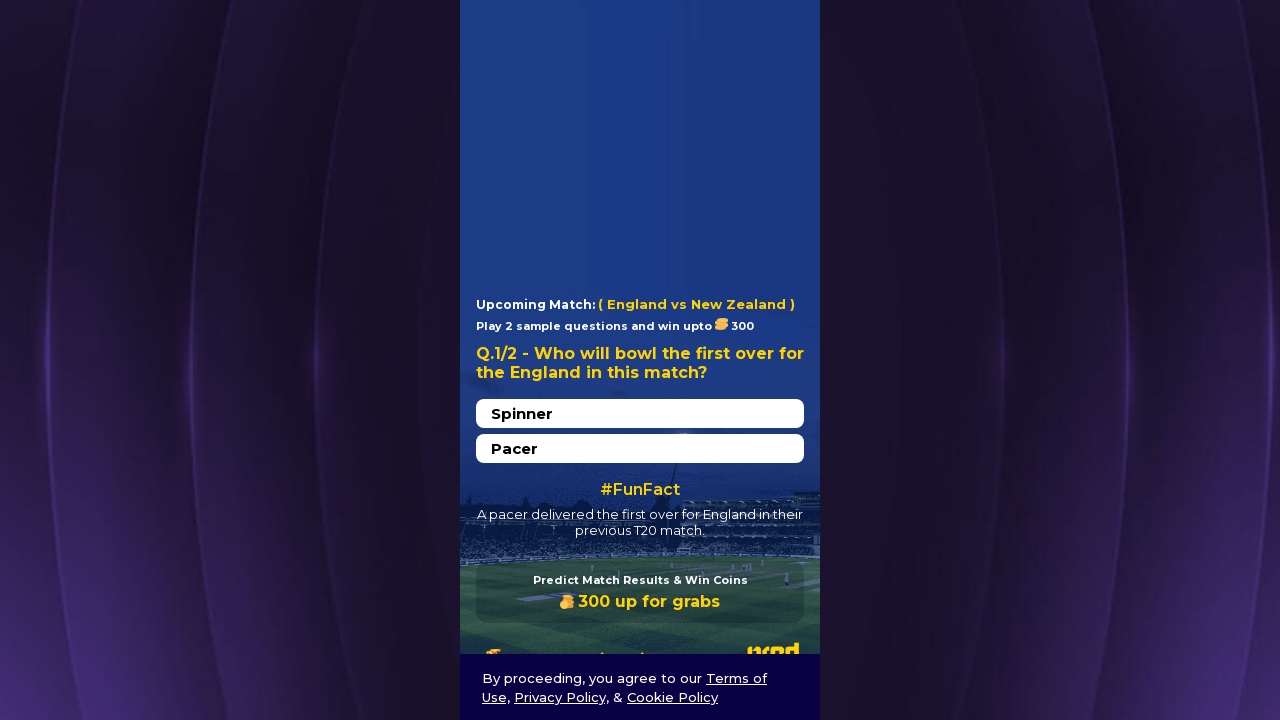